Tests file download functionality by navigating to a download page and clicking the first download link to trigger a file download.

Starting URL: https://the-internet.herokuapp.com/download

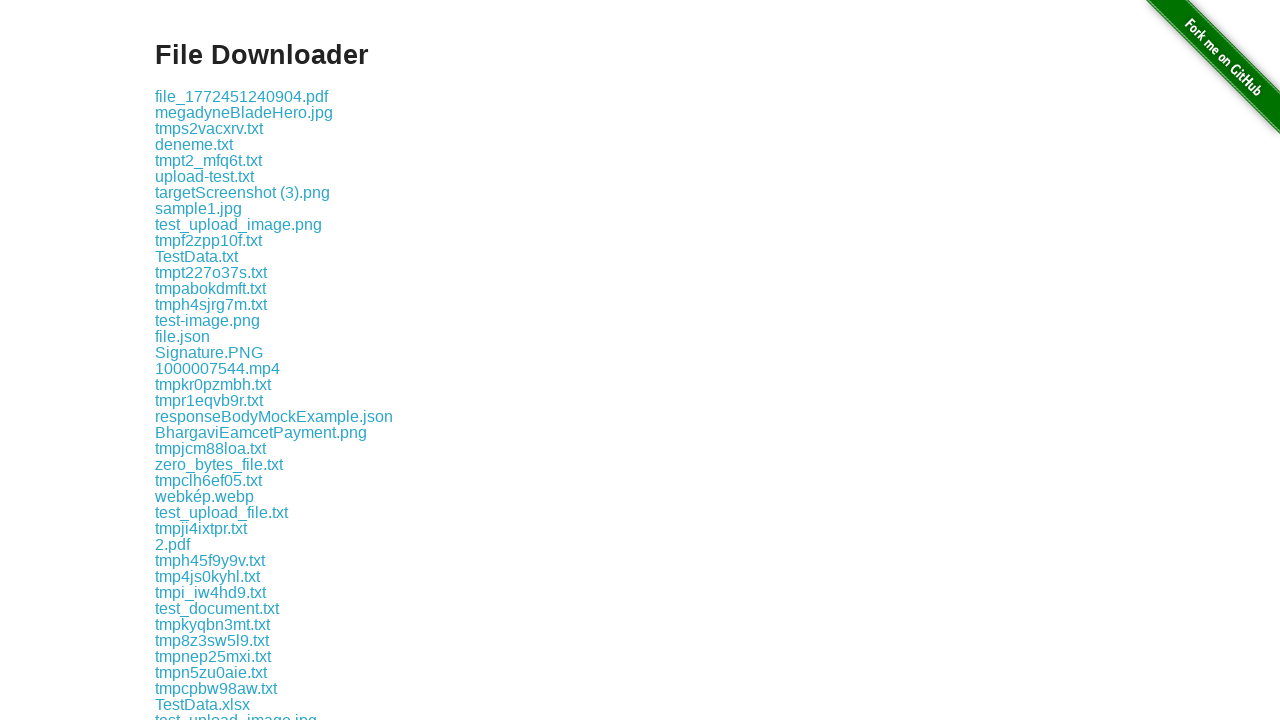

Clicked the first download link at (242, 96) on .example a
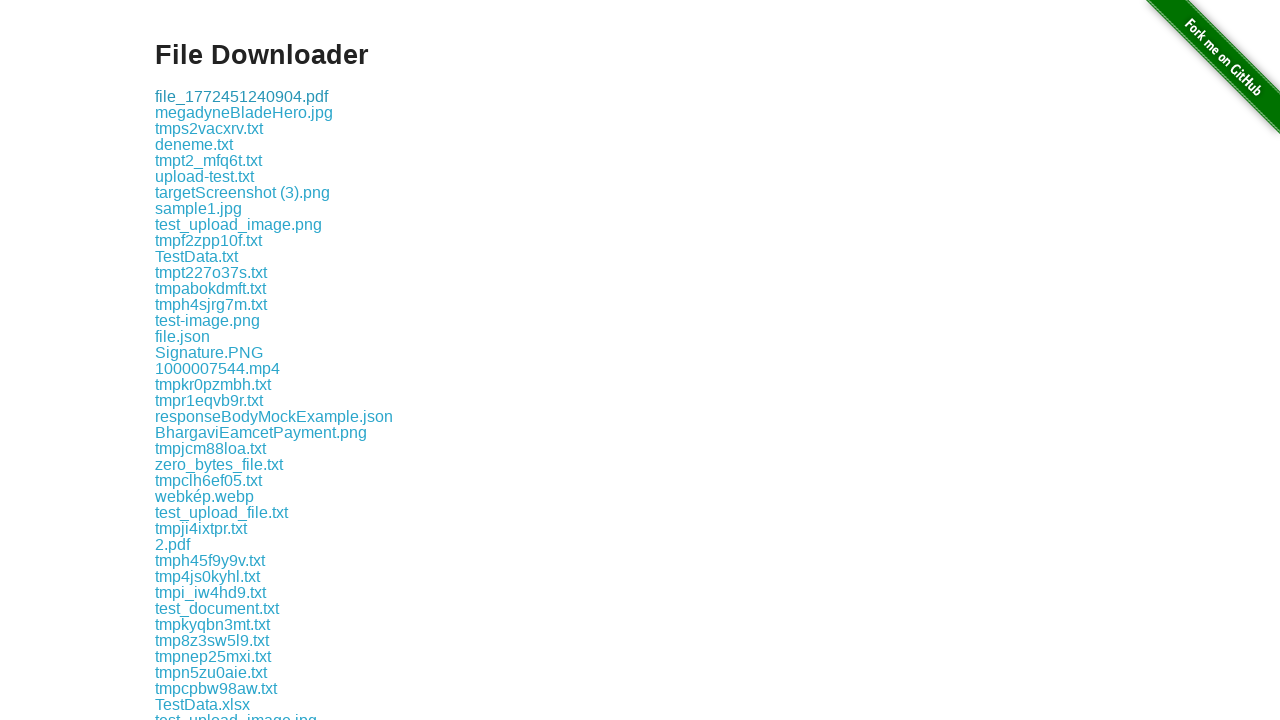

Waited 3 seconds for file download to complete
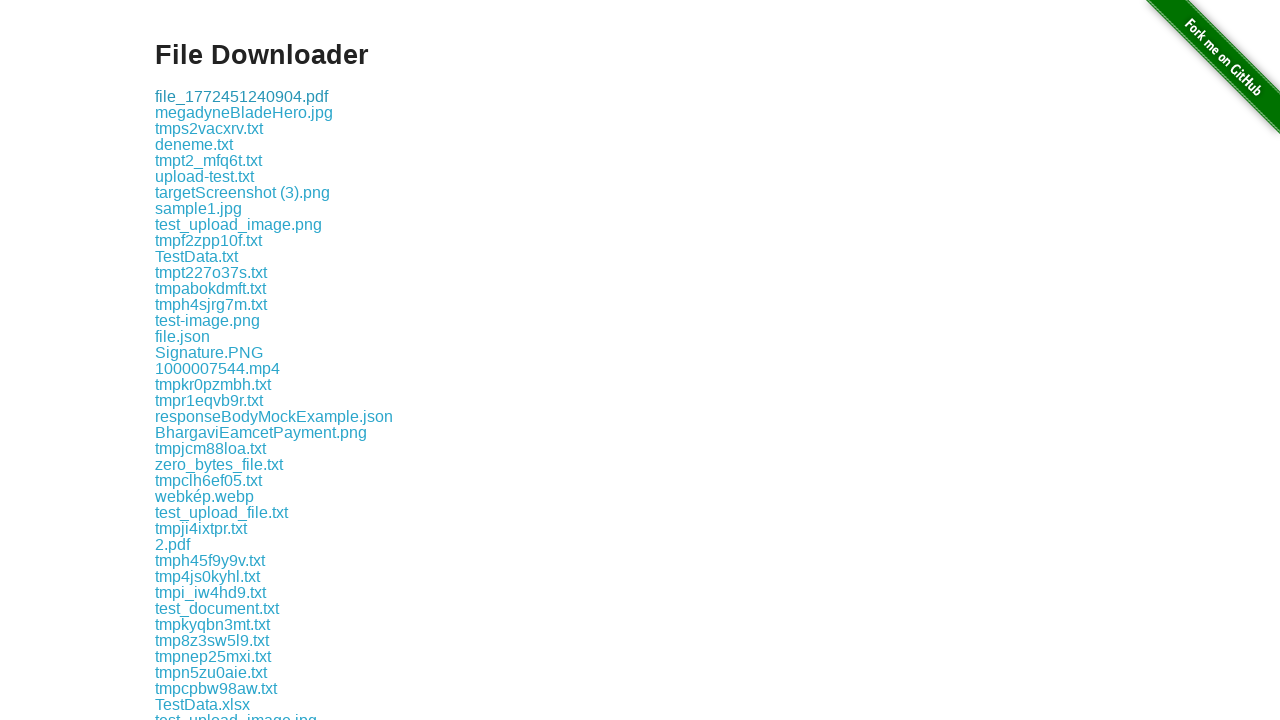

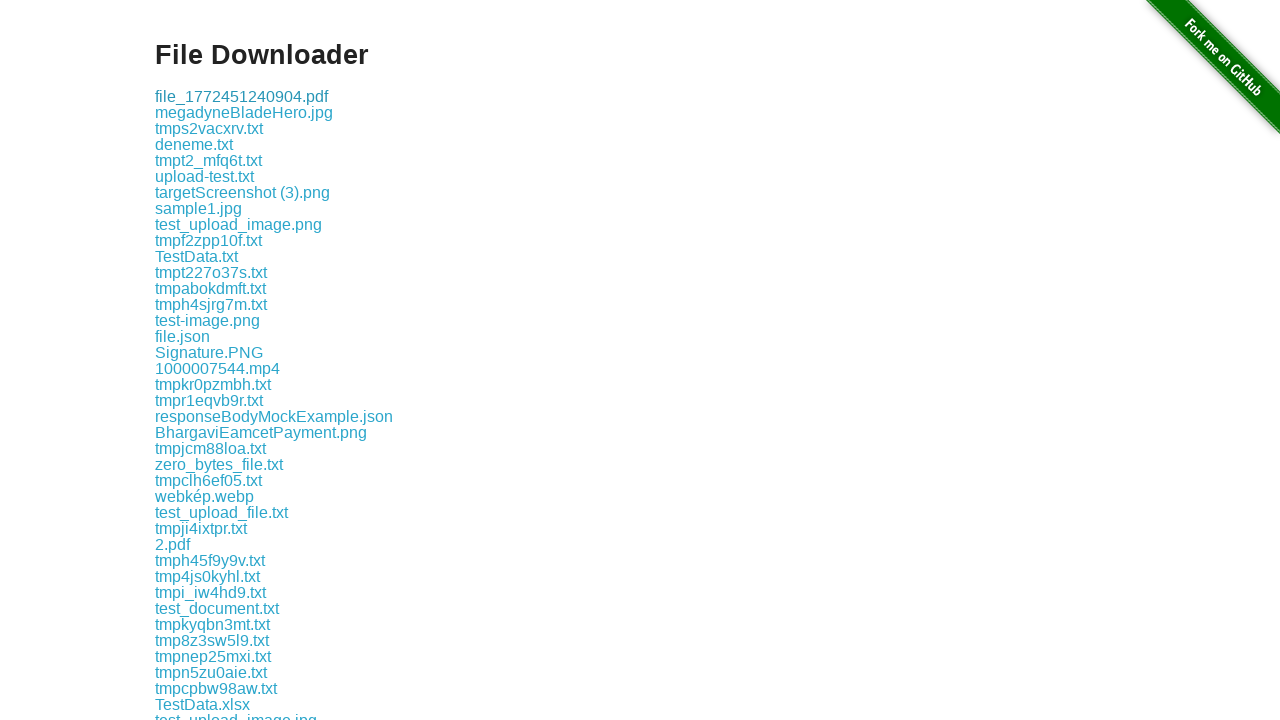